Tests the chunk.dejan.ai interface by entering a URL into the textarea and clicking the generate button, then waiting for the results to load.

Starting URL: https://chunk.dejan.ai/

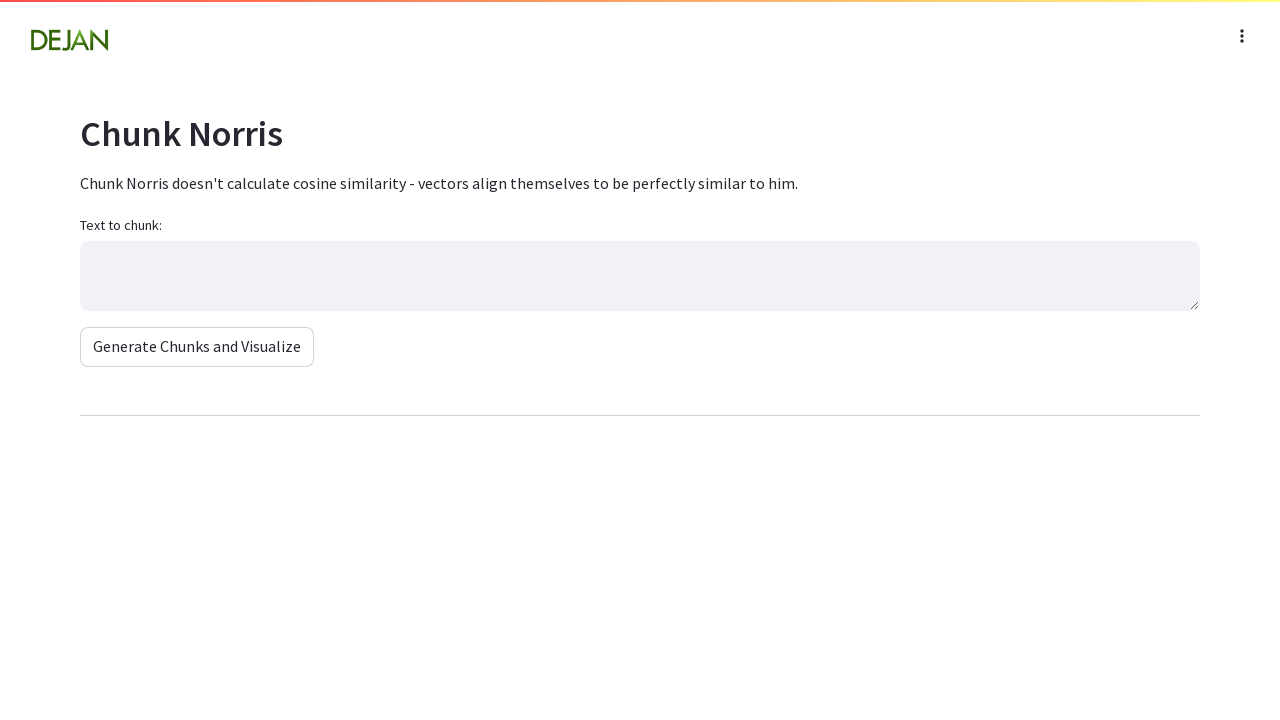

Waited 5 seconds for page to fully load
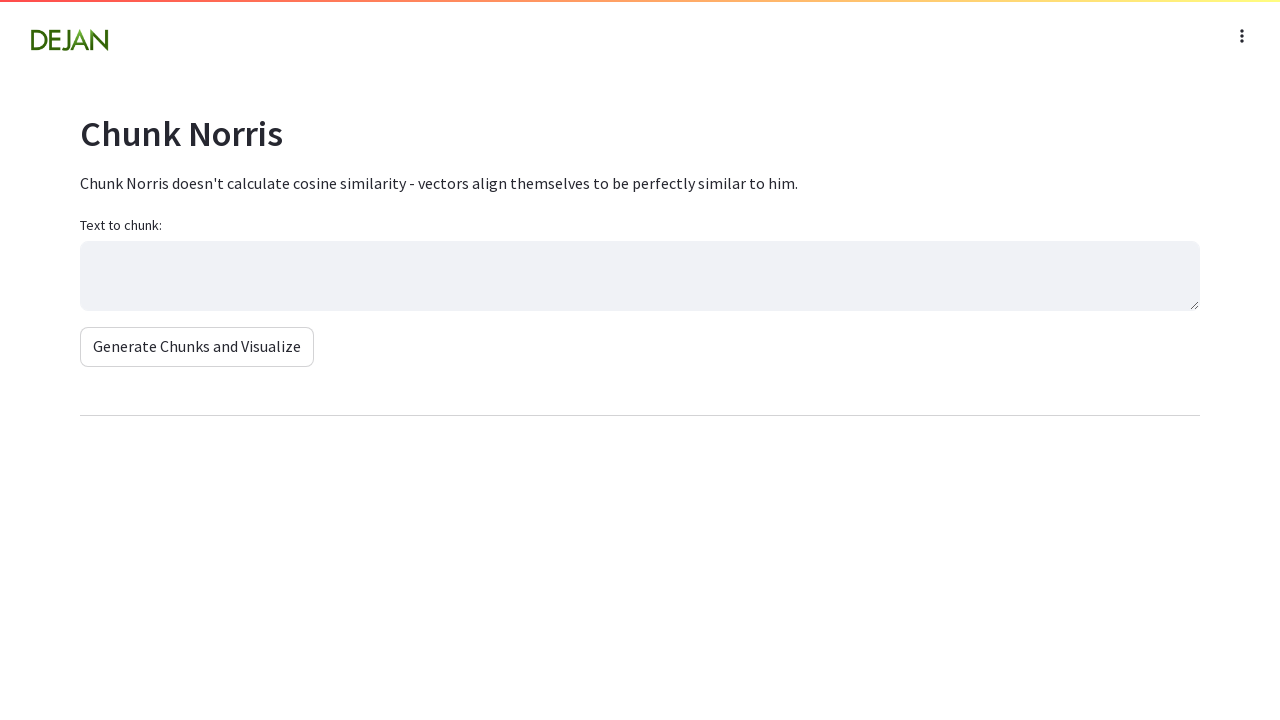

Textarea element became available
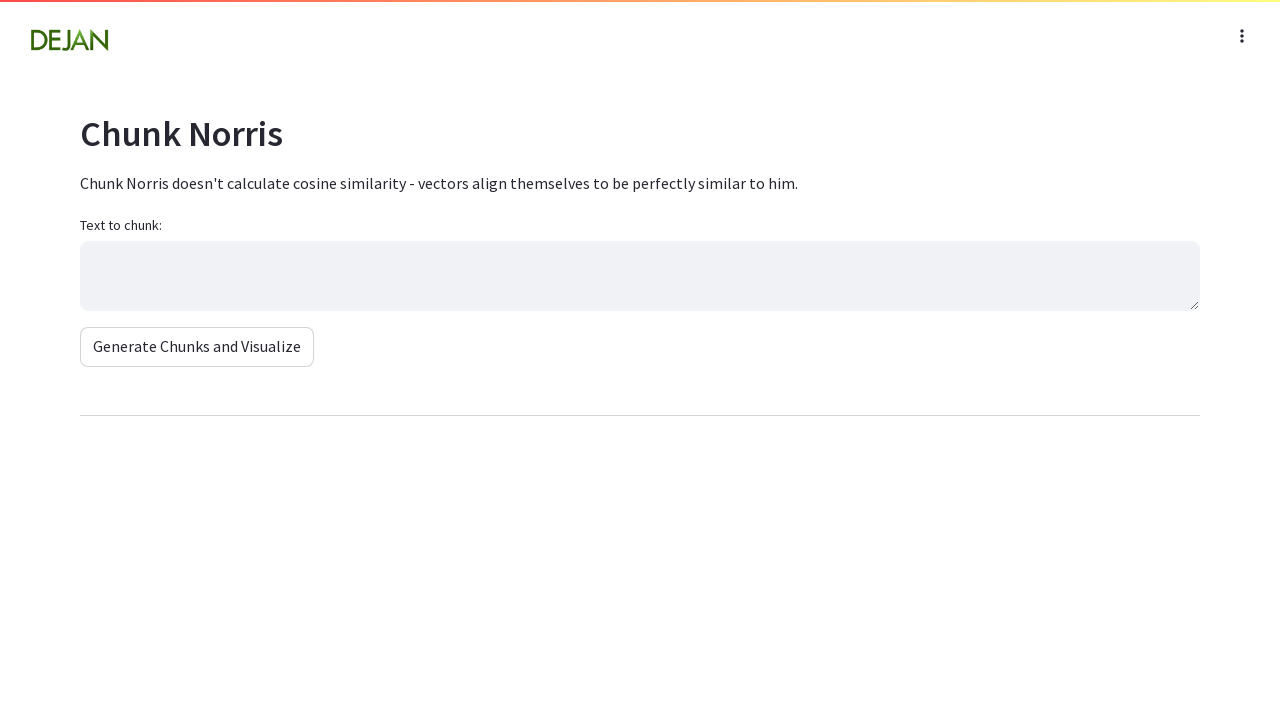

Entered test URL 'https://example.com/sample-article' into textarea on textarea
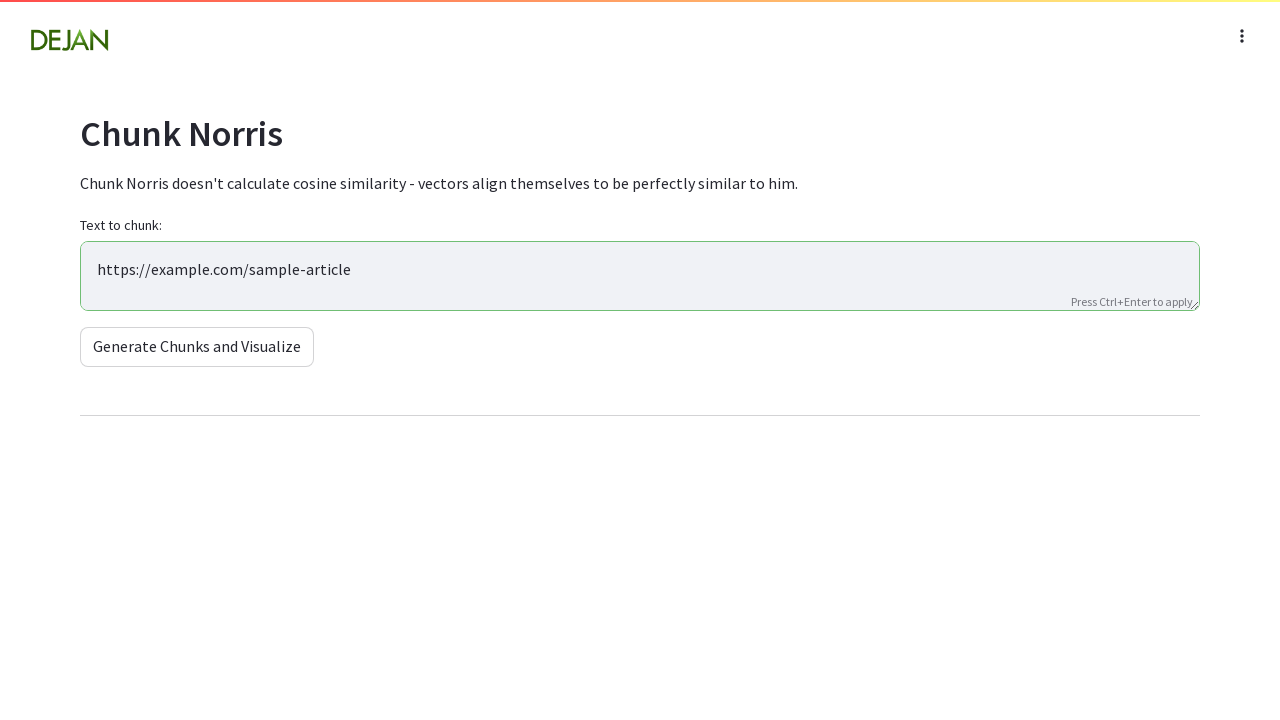

Generate button became available
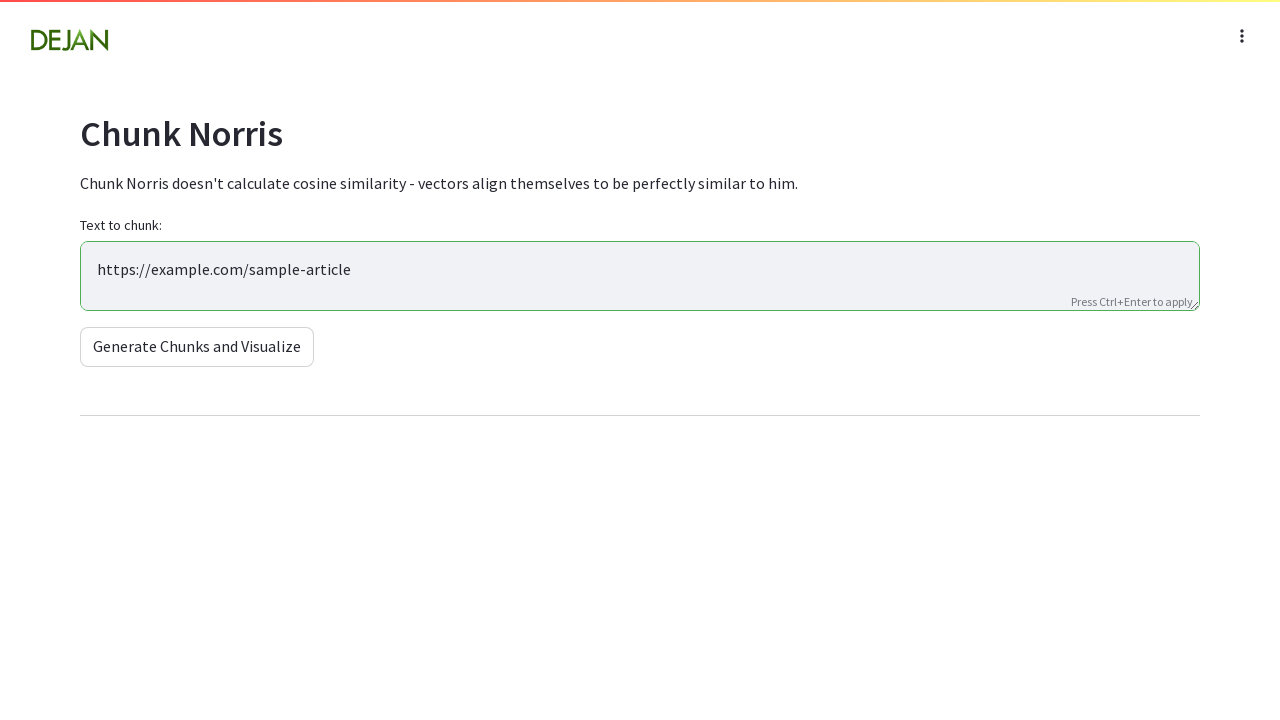

Clicked the generate button to process the URL at (197, 347) on [data-testid="stBaseButton-secondary"]
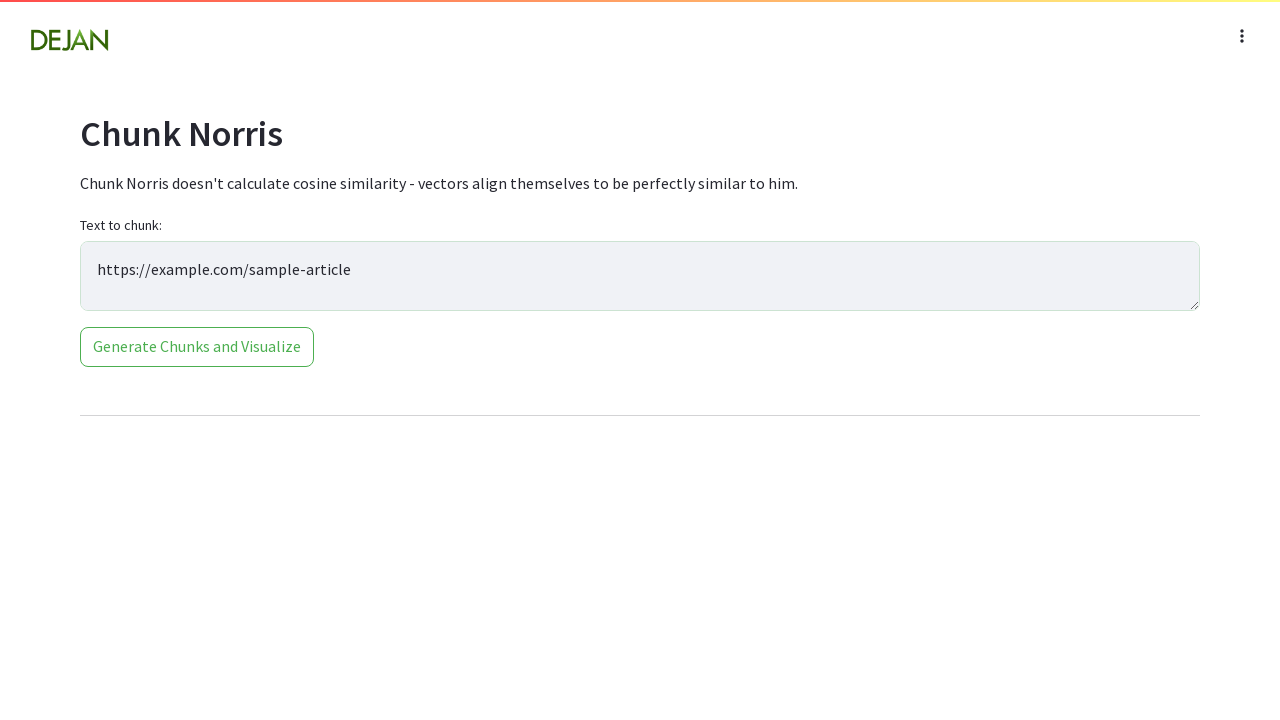

Results loaded successfully - Raw JSON Output header appeared
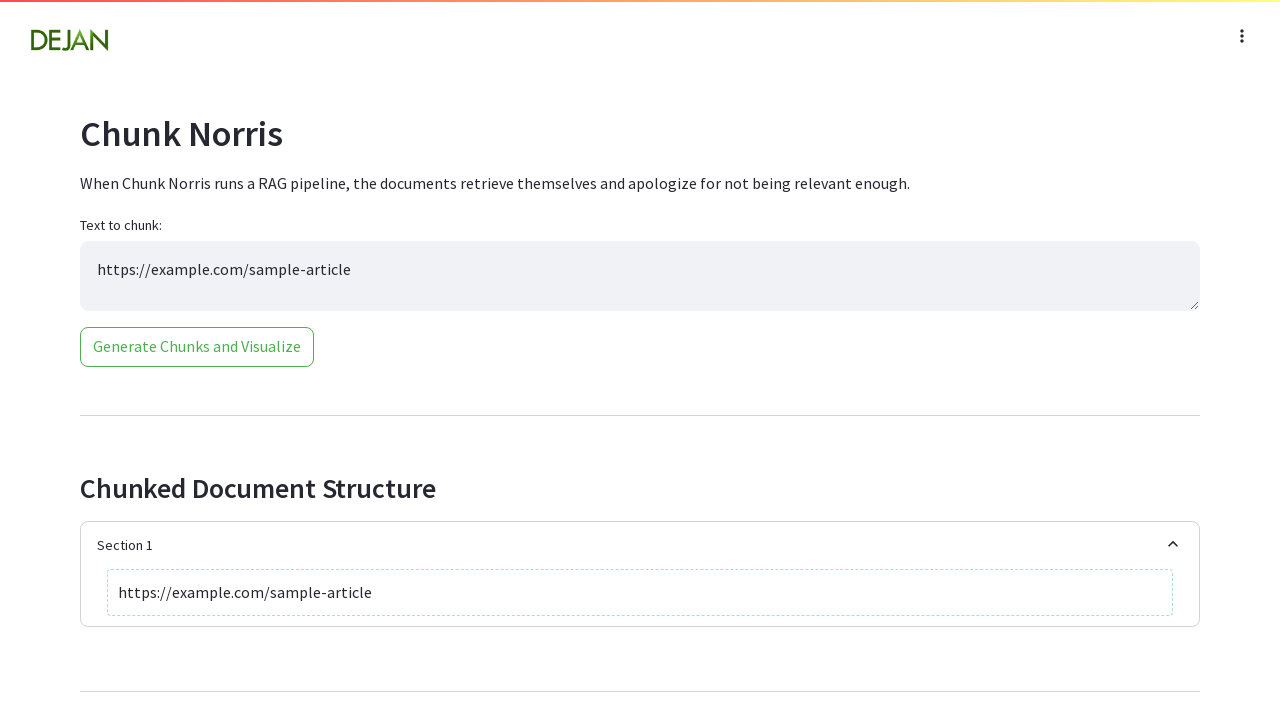

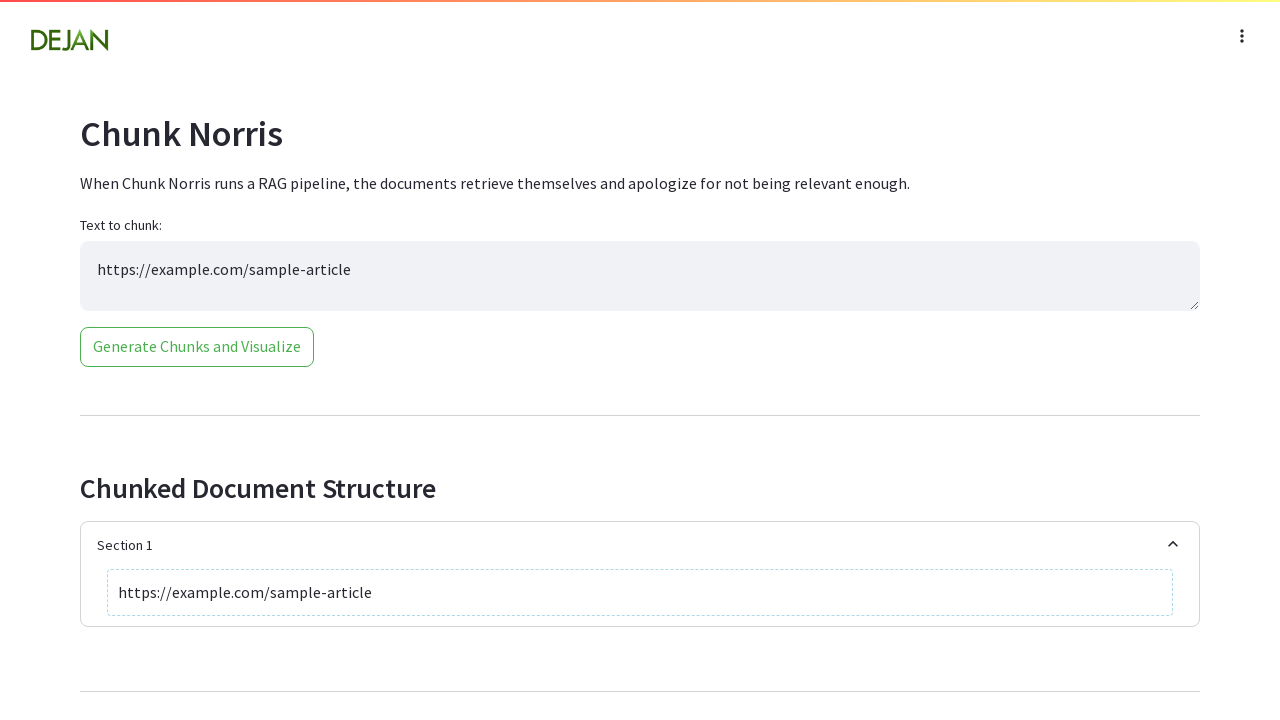